Tests JavaScript confirm popup by clicking a button that triggers a confirm dialog and dismissing it

Starting URL: https://the-internet.herokuapp.com/javascript_alerts

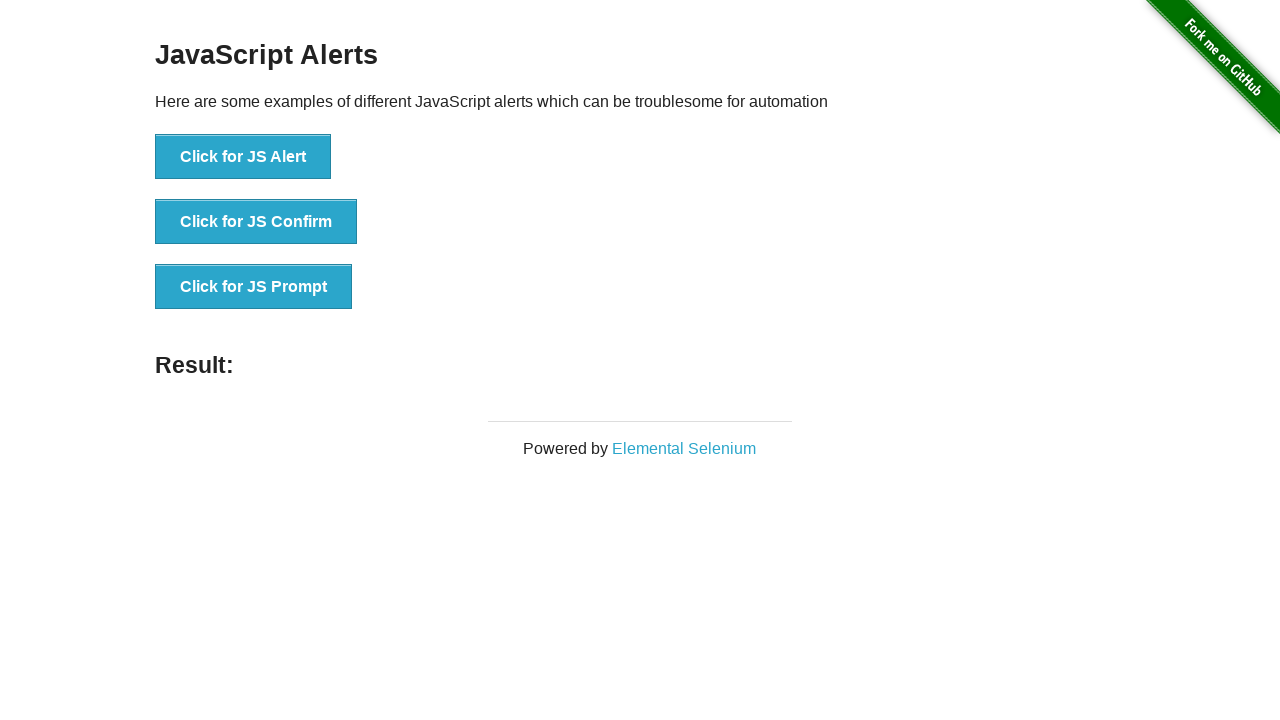

Set up dialog handler to dismiss confirm popup
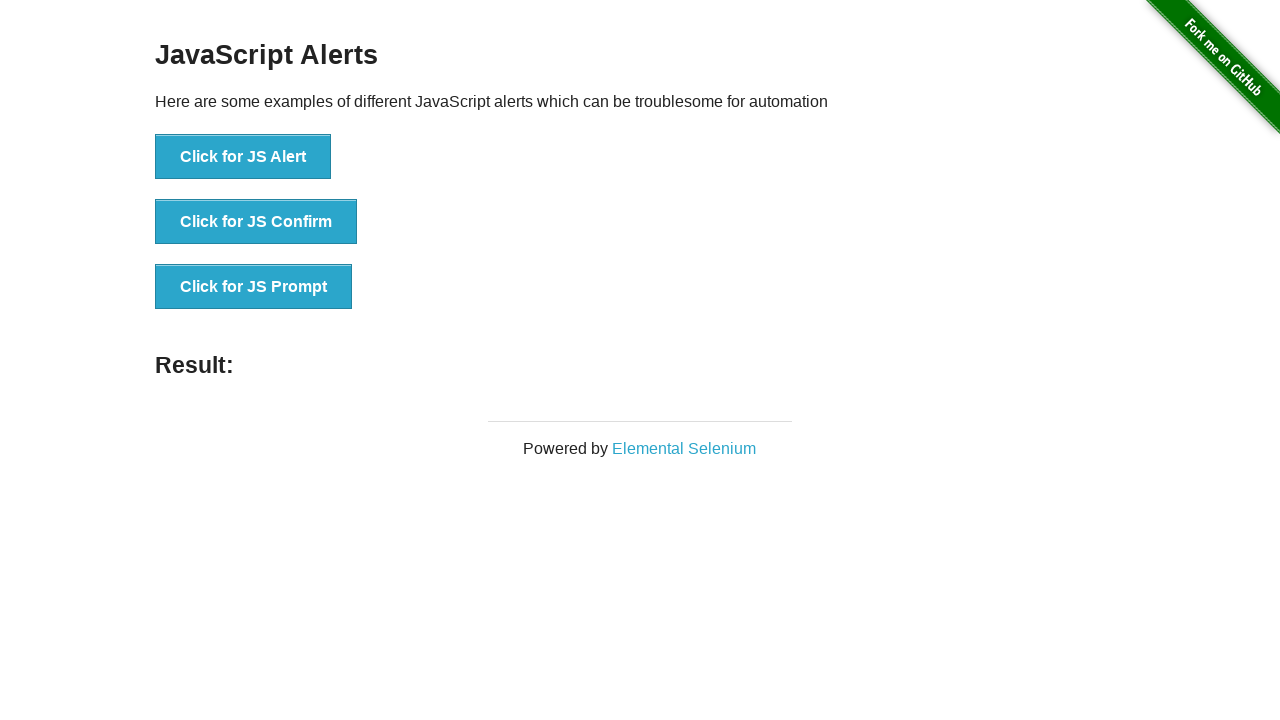

Clicked the JS Confirm button to trigger confirm dialog at (256, 222) on xpath=//button[@onclick='jsConfirm()']
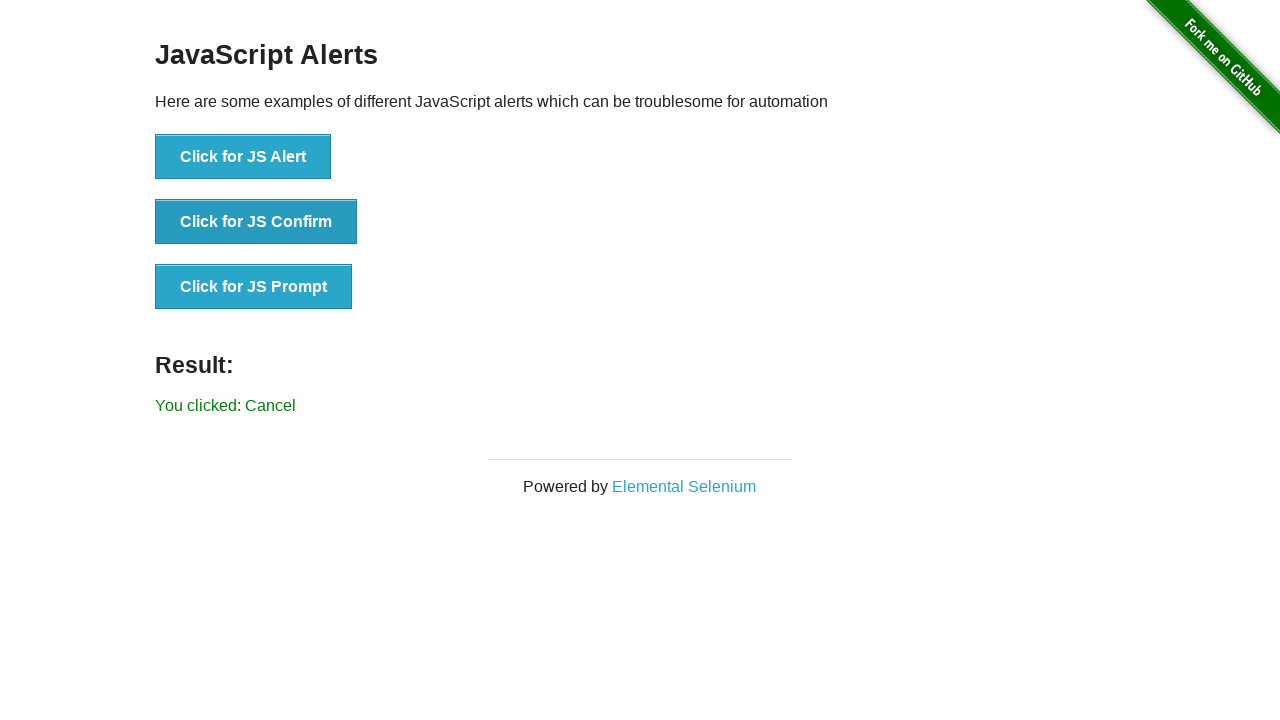

Confirm dialog was dismissed and result element appeared
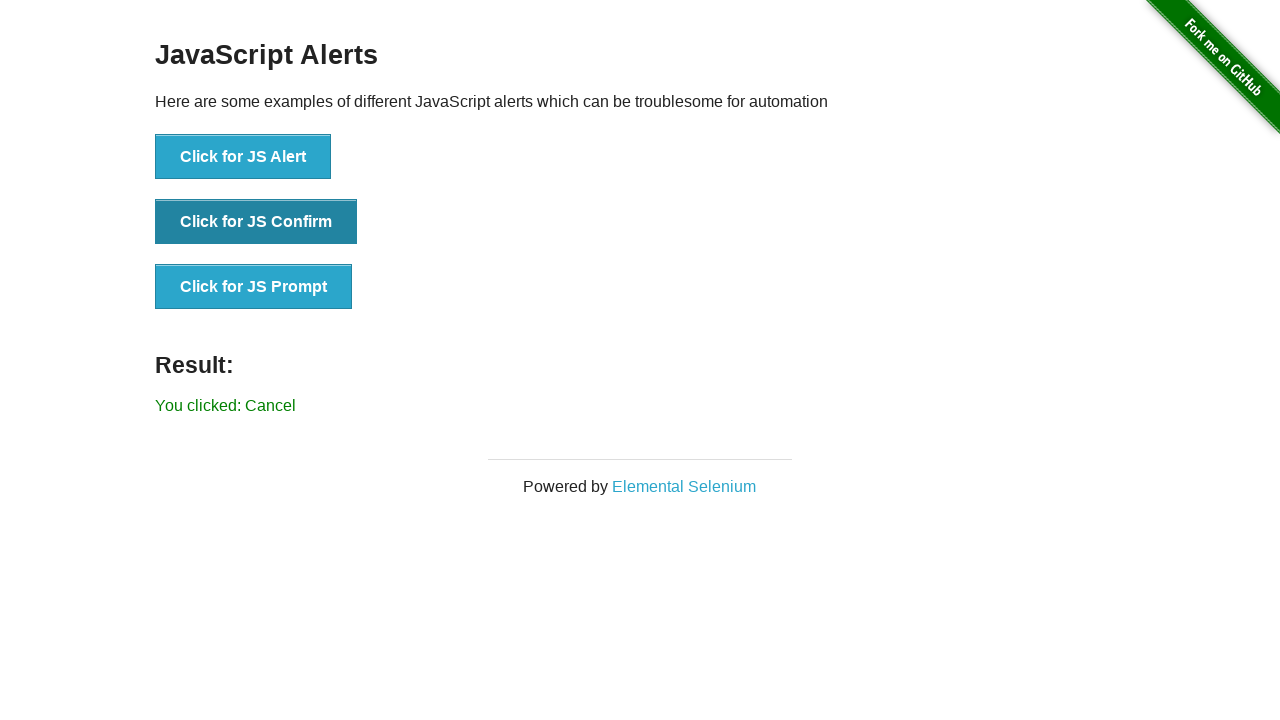

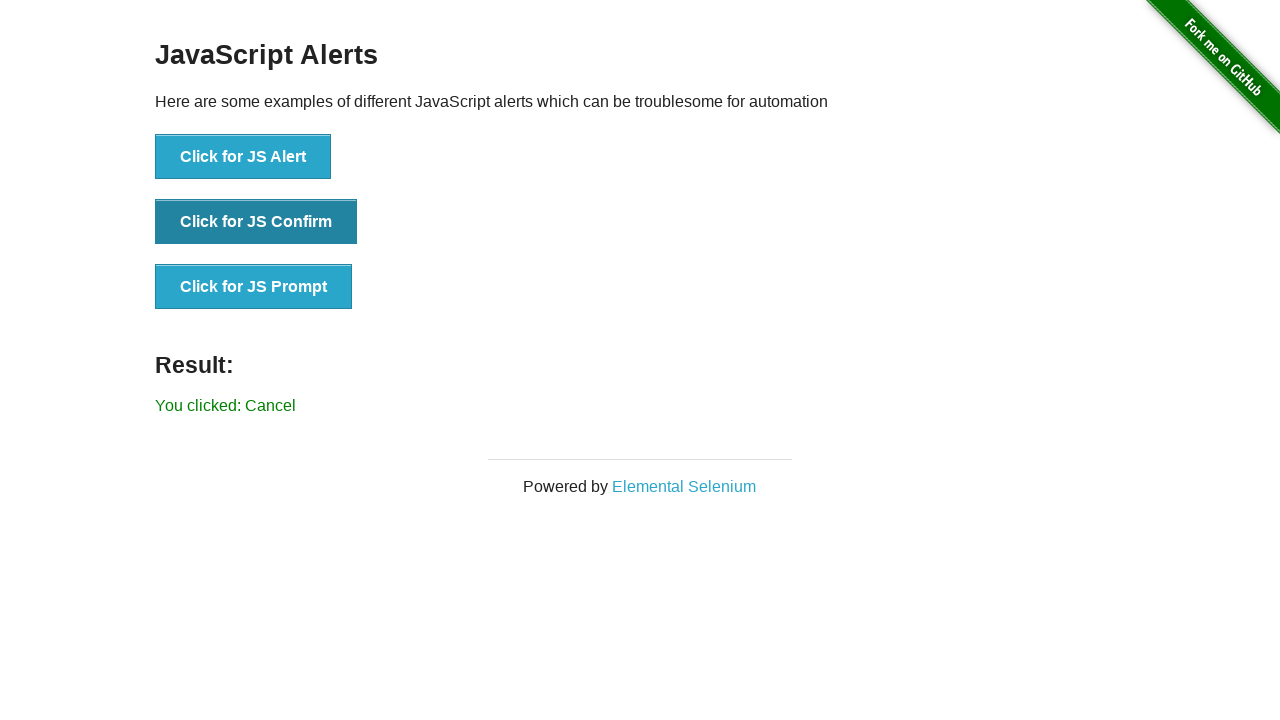